Tests tooltip functionality on jQuery UI demo page by interacting with an age input field and opening tooltips link in a new tab

Starting URL: https://jqueryui.com/tooltip/

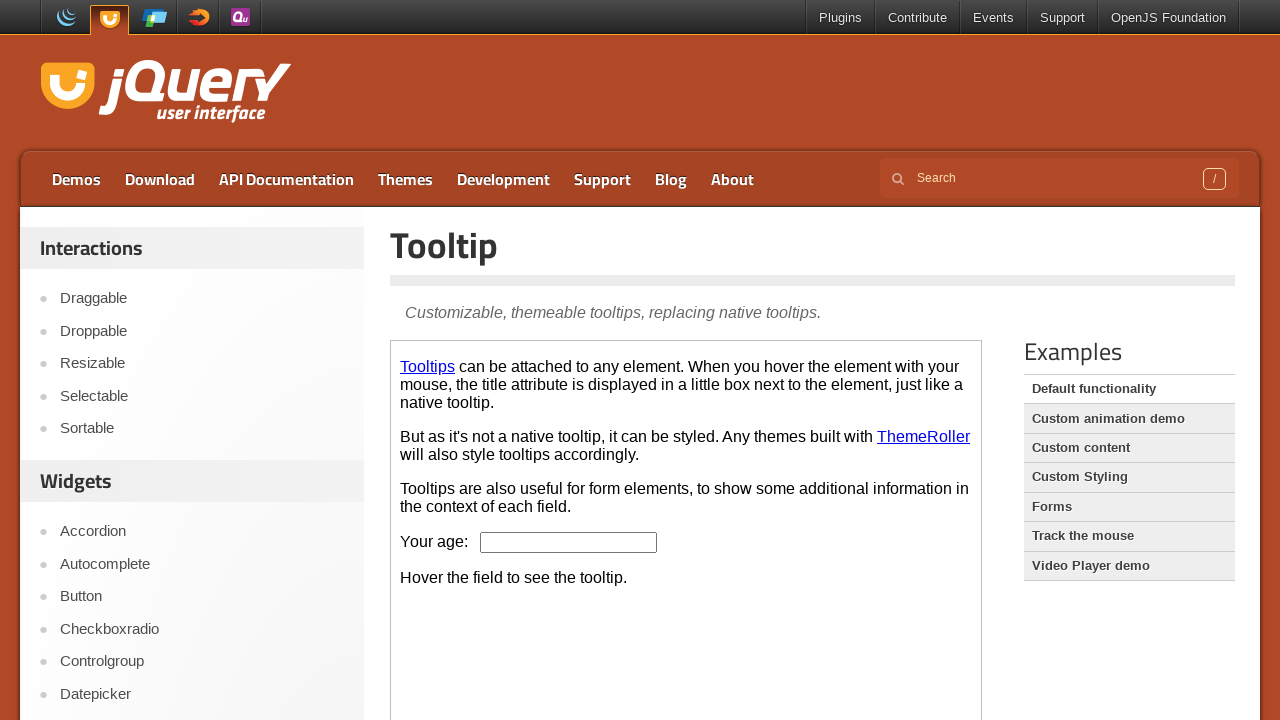

Located the iframe containing the tooltip demo
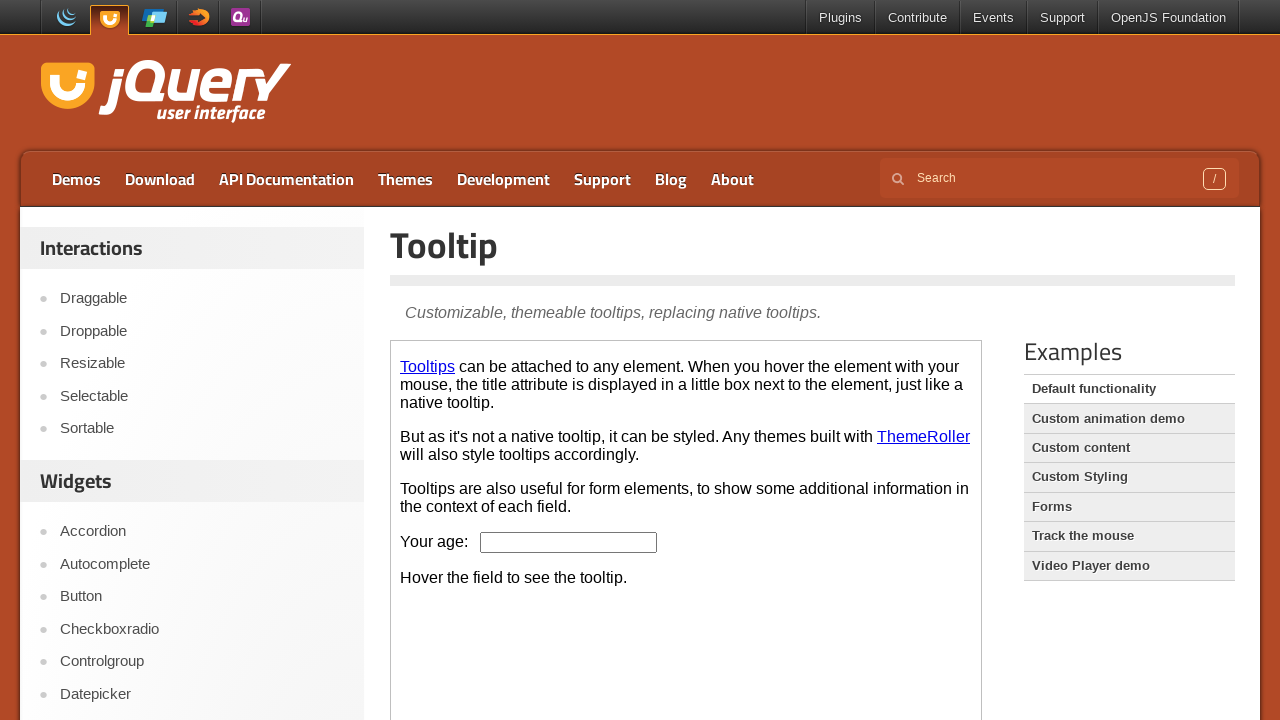

Located the age input field within the iframe
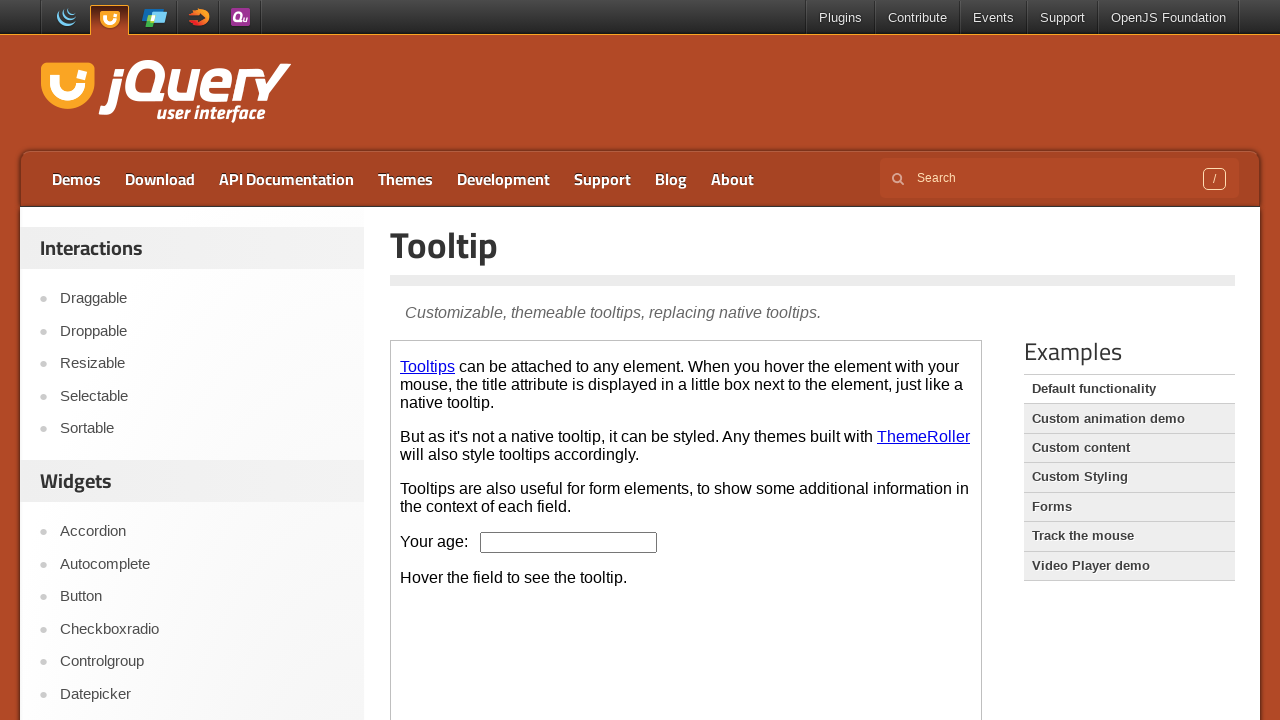

Retrieved tooltip text: We ask for your age only for statistical purposes.
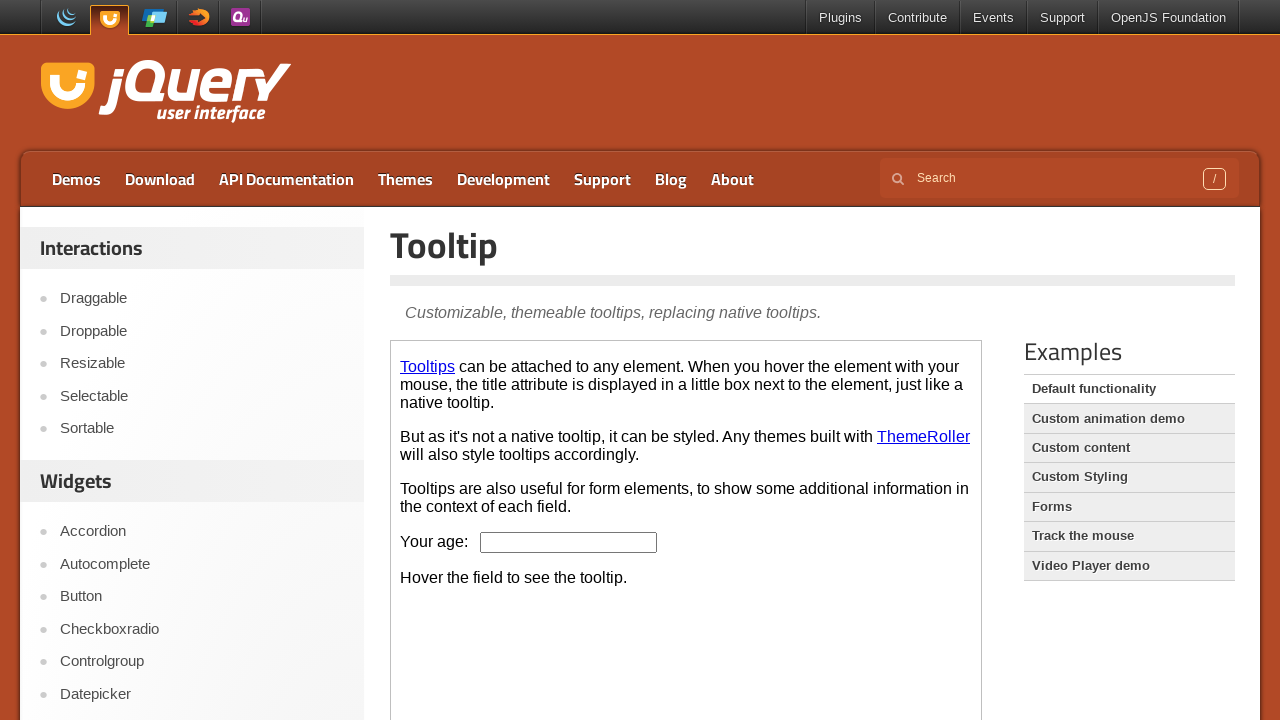

Retrieved bounding box information for age input element
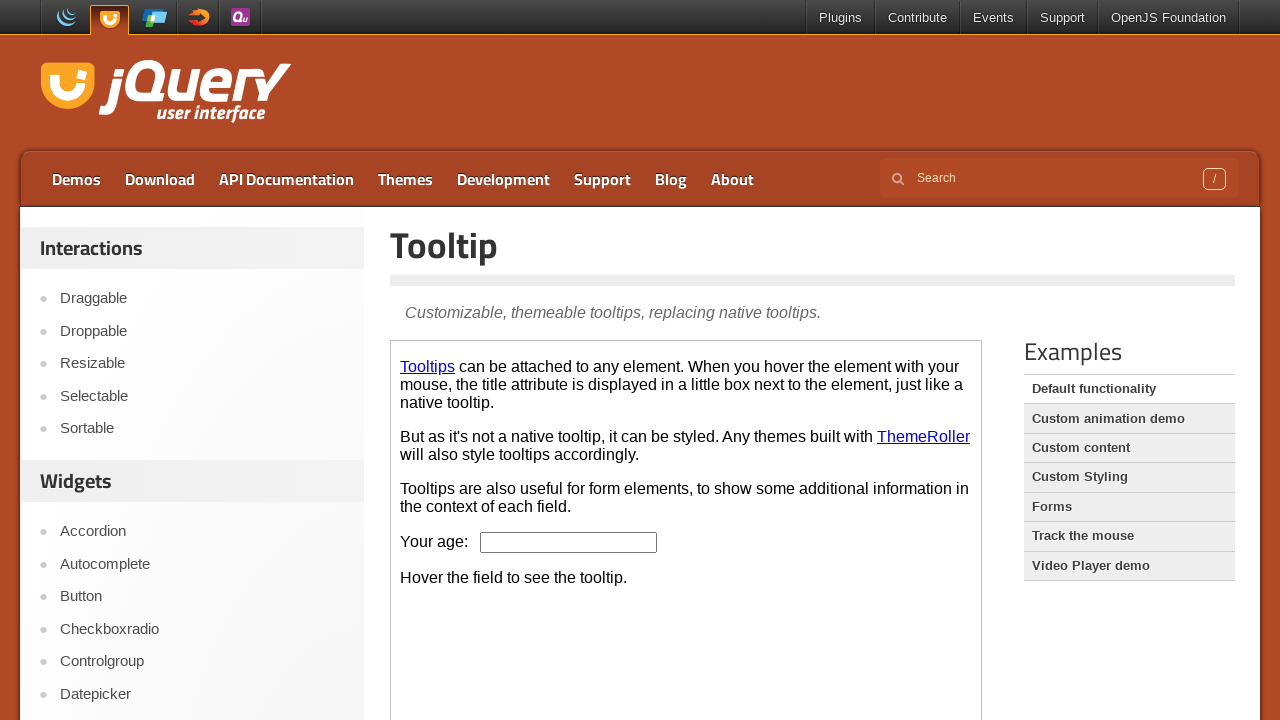

Element location confirmed at x=480.109375, y=531.875
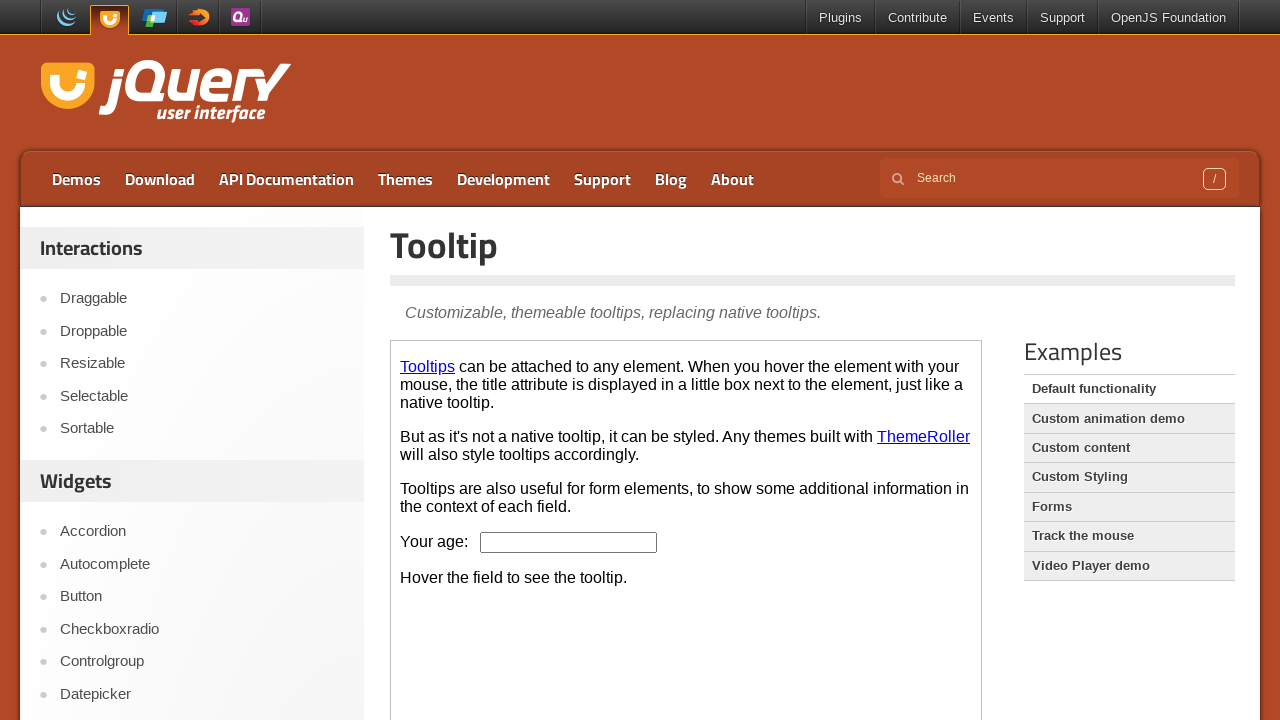

Opened Tooltips link in a new tab using Ctrl+Enter on iframe >> nth=0 >> internal:control=enter-frame >> xpath=//a[text()='Tooltips']
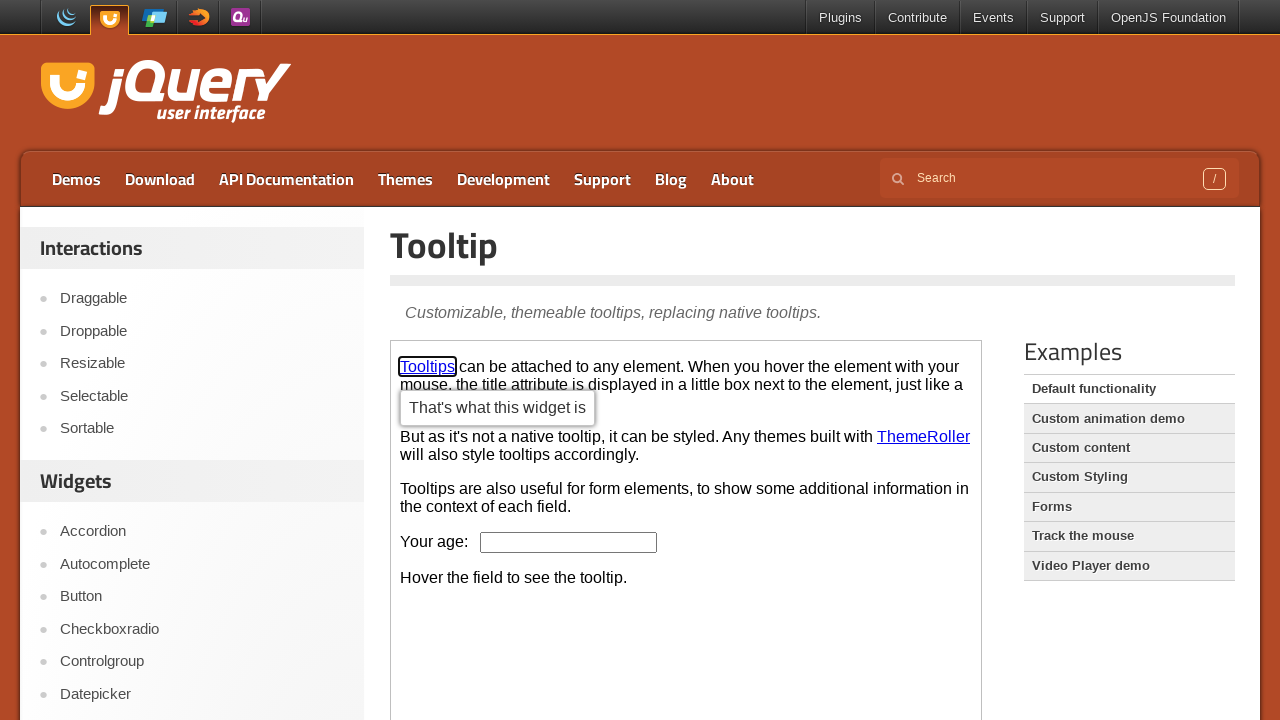

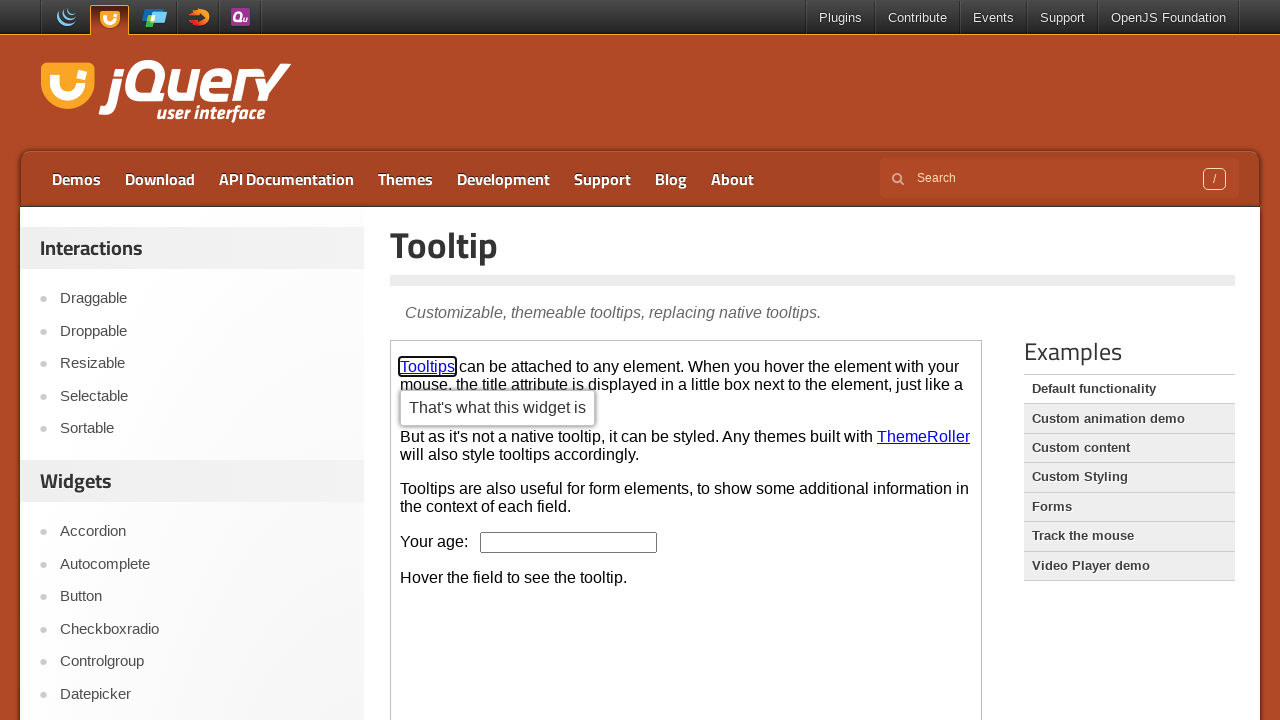